Tests drag and drop functionality by swapping the contents of two draggable elements and verifying they have been swapped

Starting URL: https://the-internet.herokuapp.com/drag_and_drop

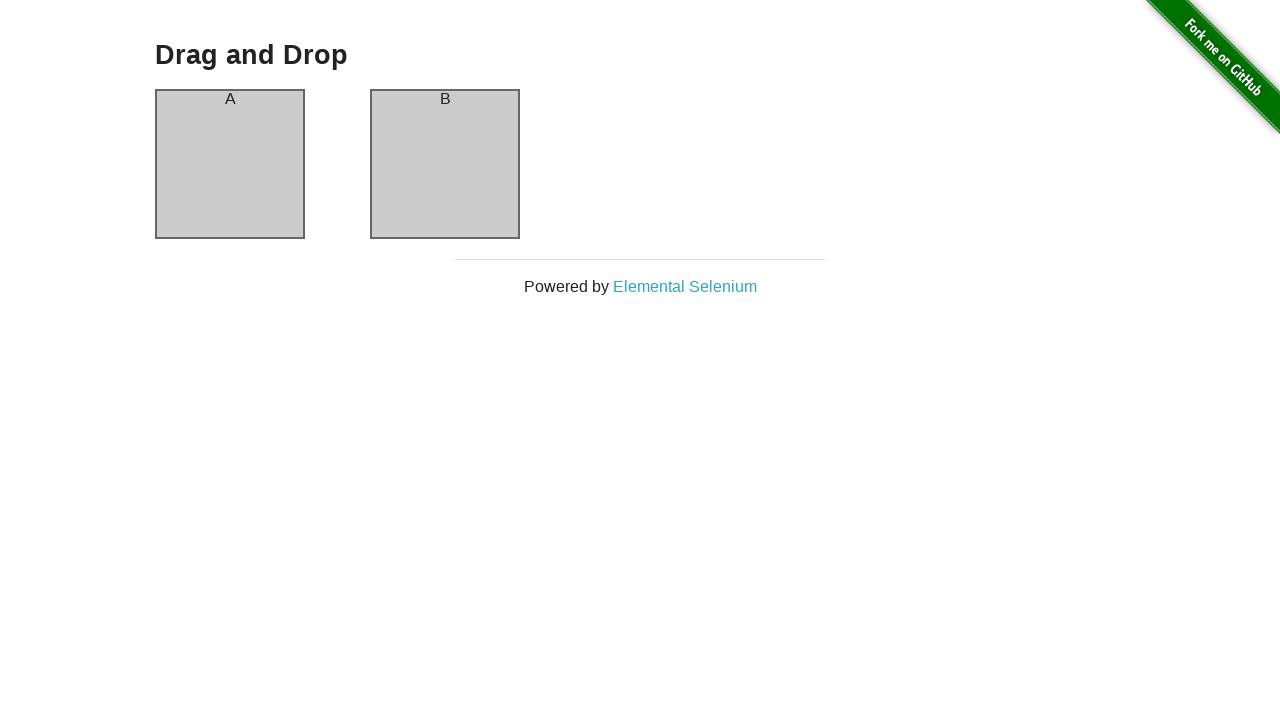

Located column A element
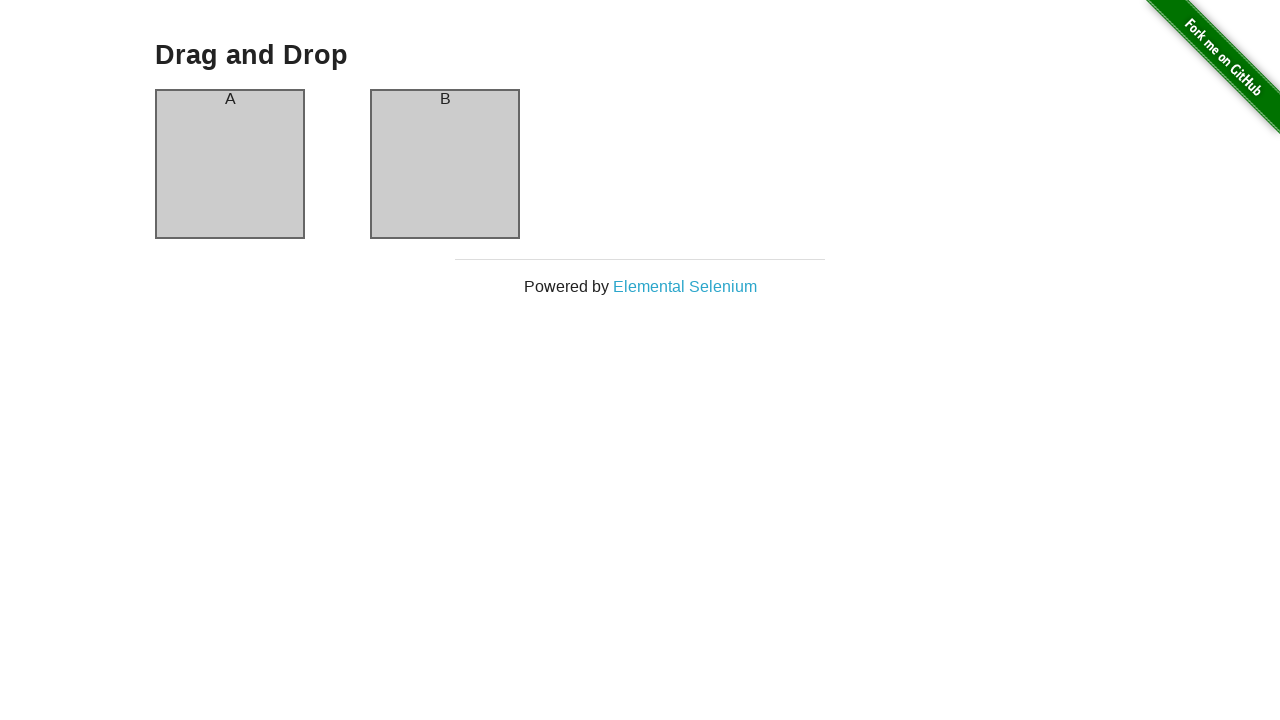

Located column B element
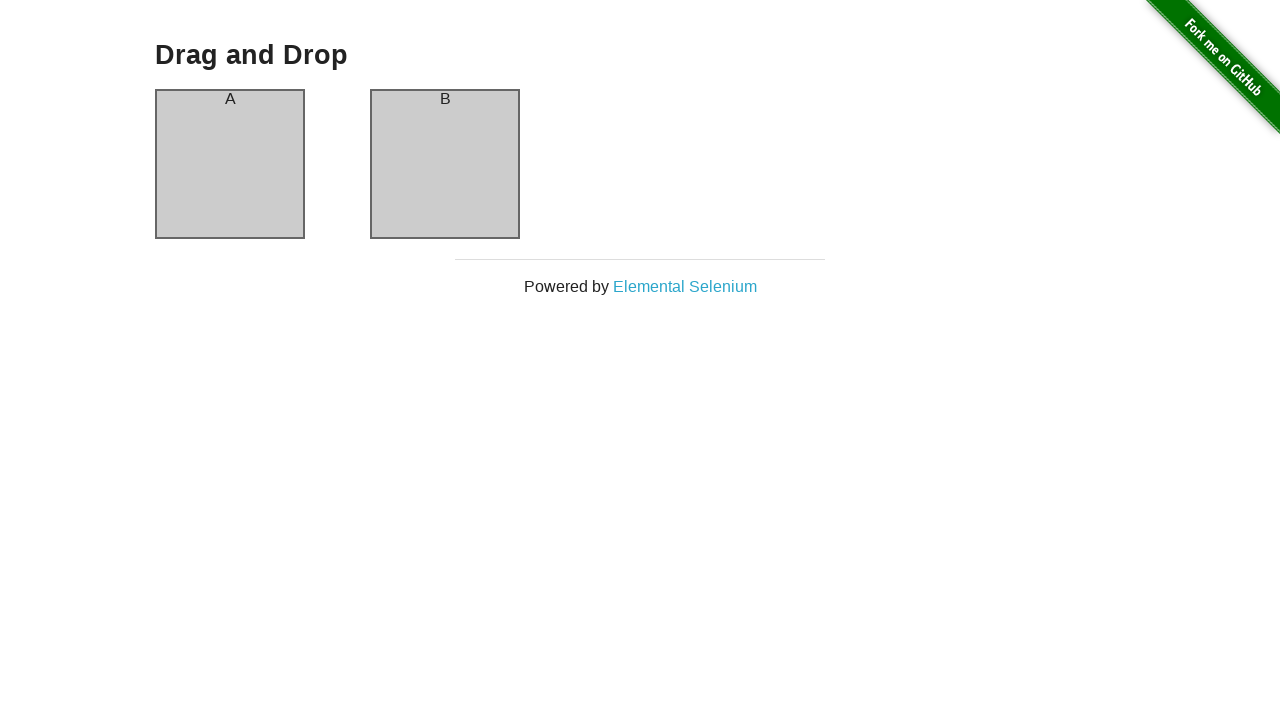

Dragged column A contents to column B at (445, 164)
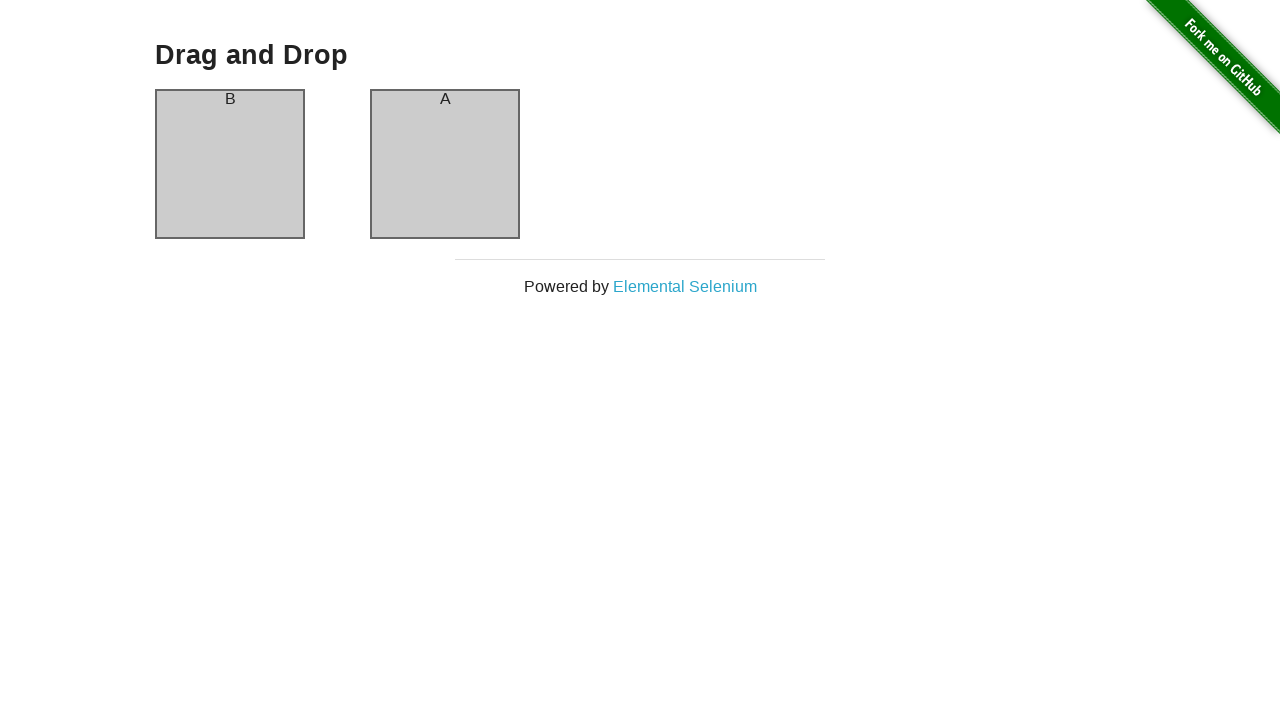

Verified that column A now displays 'B' header - swap successful
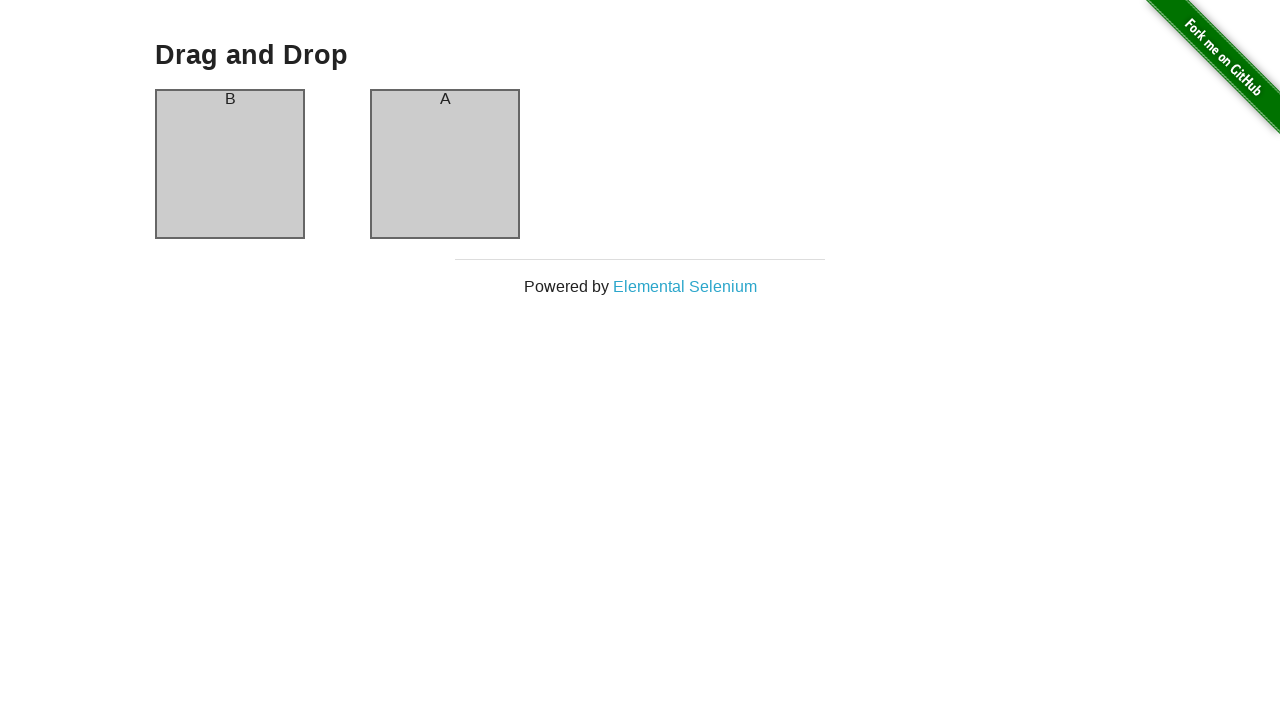

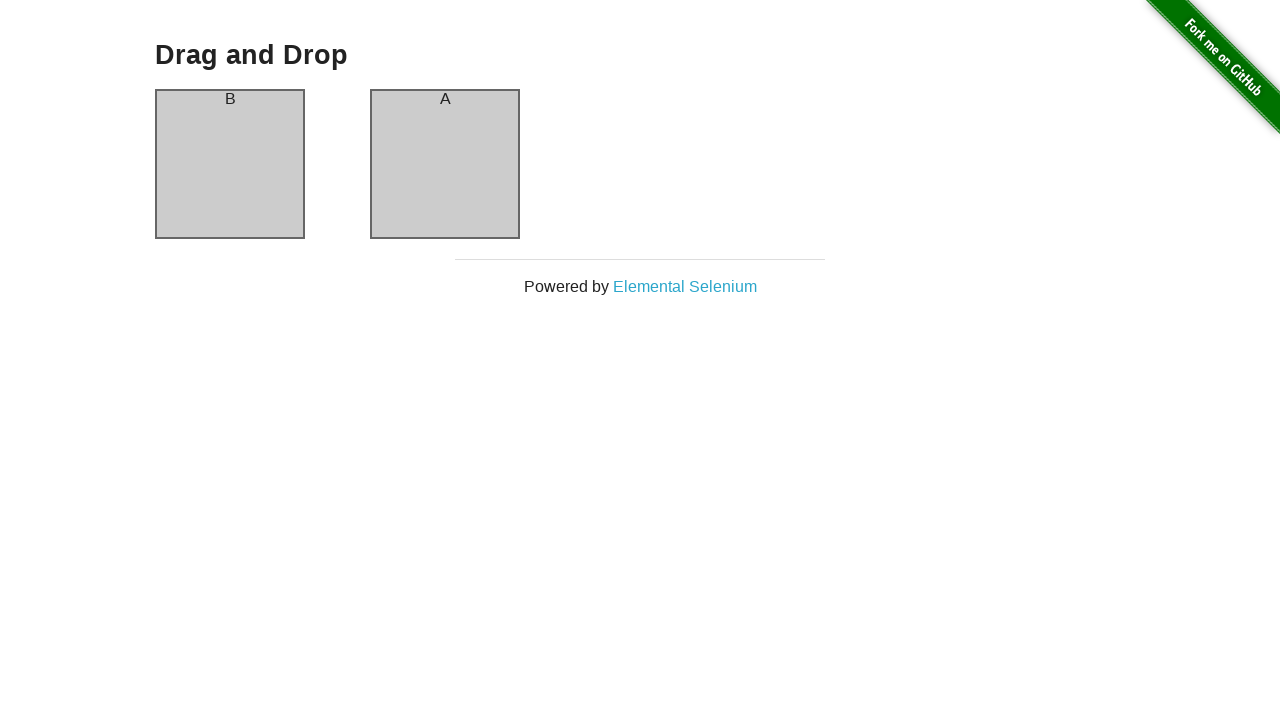